Tests that the 'No' radio button is disabled and cannot be selected on the Radio Button page.

Starting URL: https://demoqa.com/

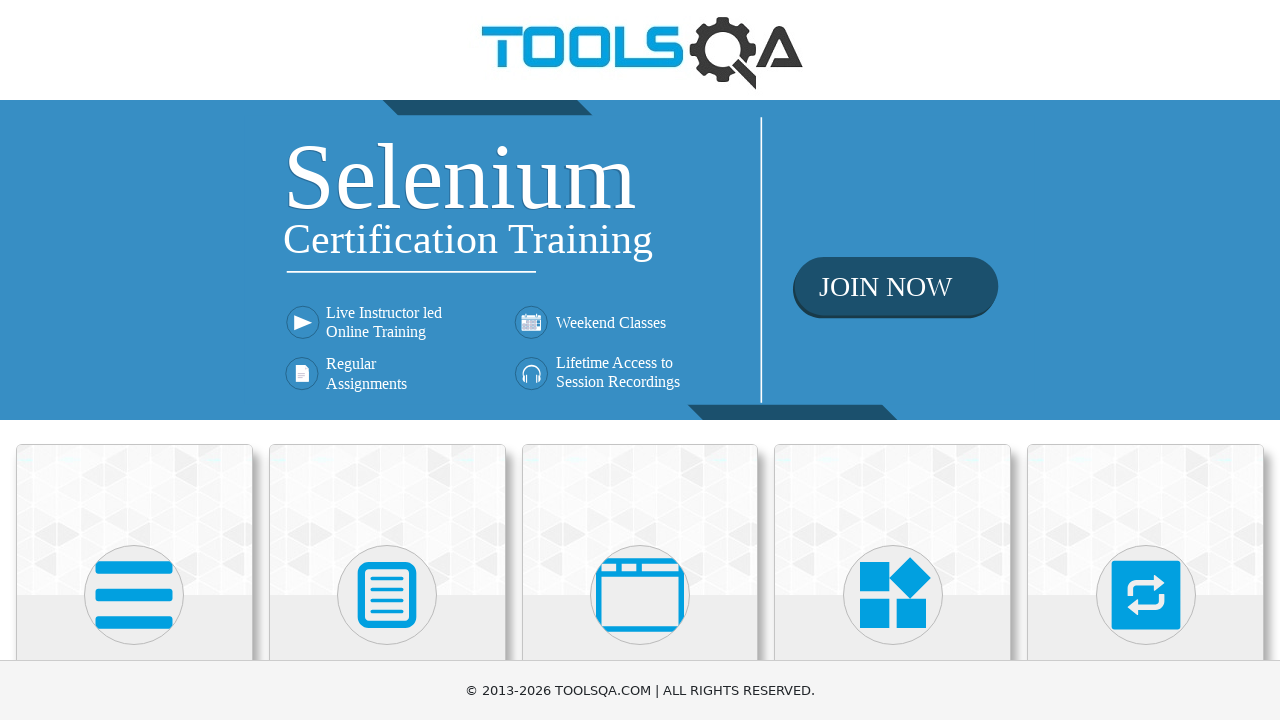

Clicked on Elements card on homepage at (134, 360) on xpath=//h5[text()='Elements']
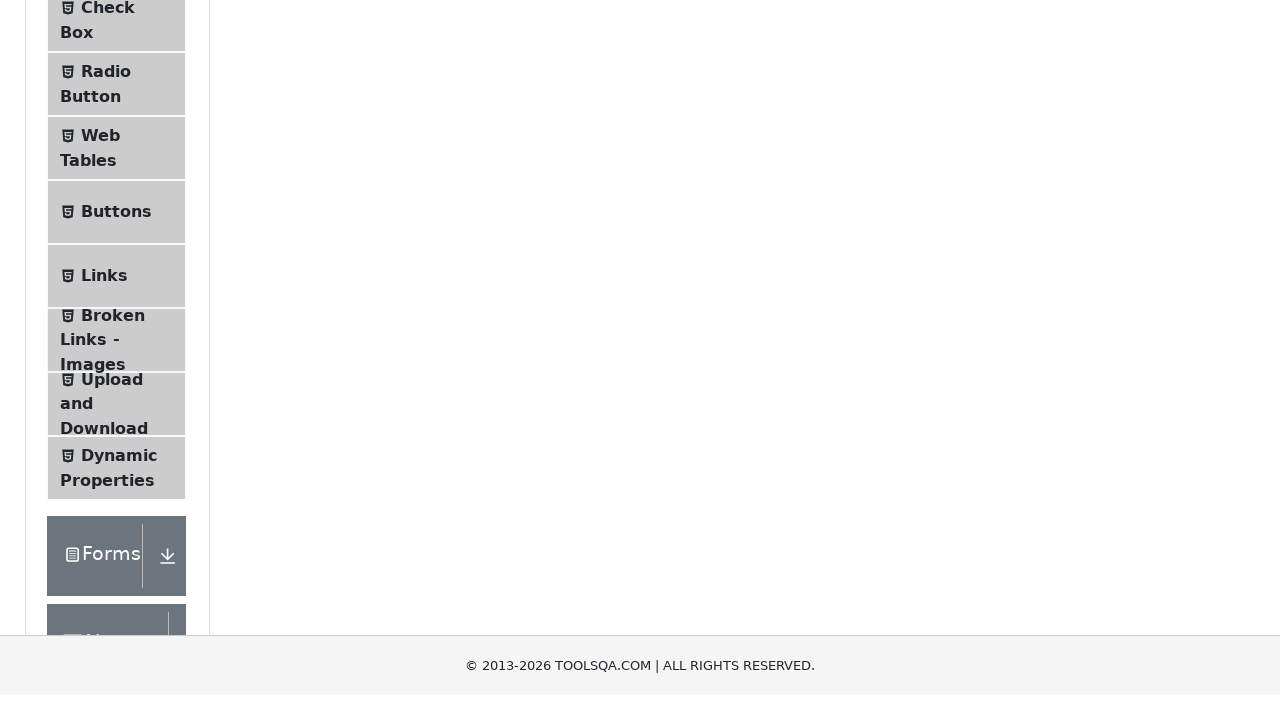

Clicked on Radio Button in left menu at (106, 376) on xpath=//span[text()='Radio Button']
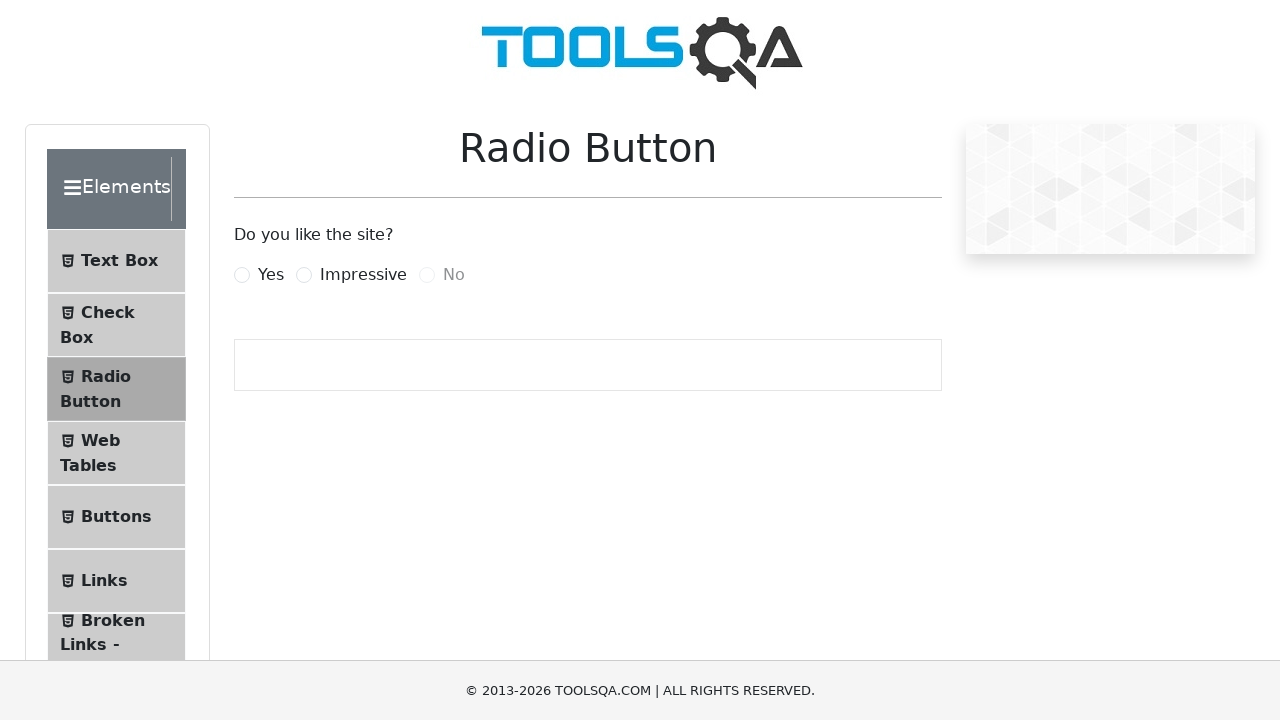

Verified 'No' radio button is disabled
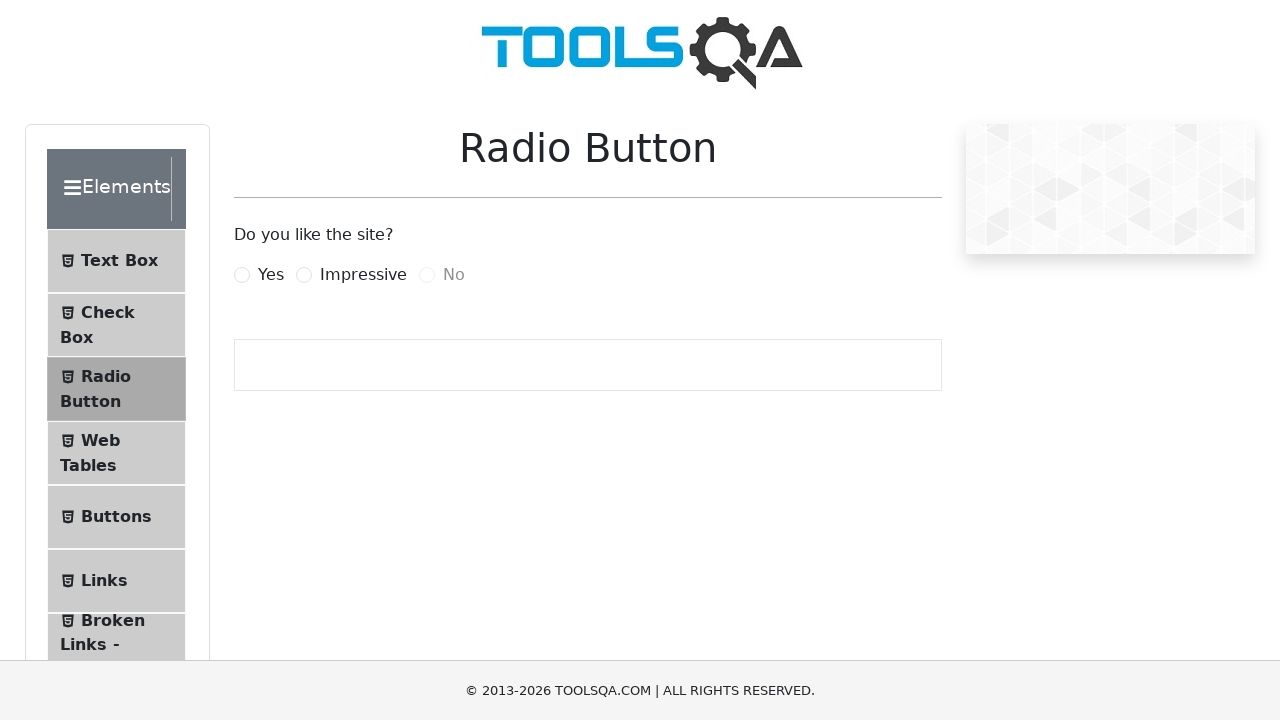

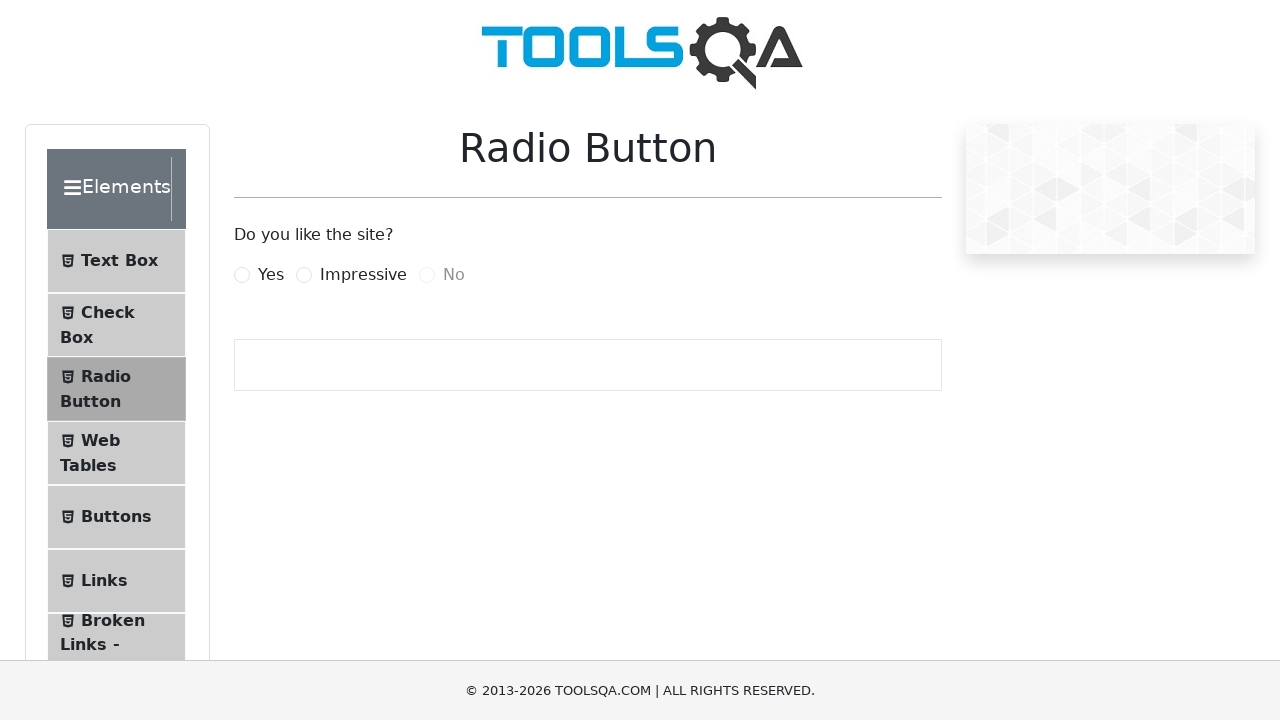